Tests dynamic content by navigating to the page and clicking to refresh the content

Starting URL: https://the-internet.herokuapp.com/

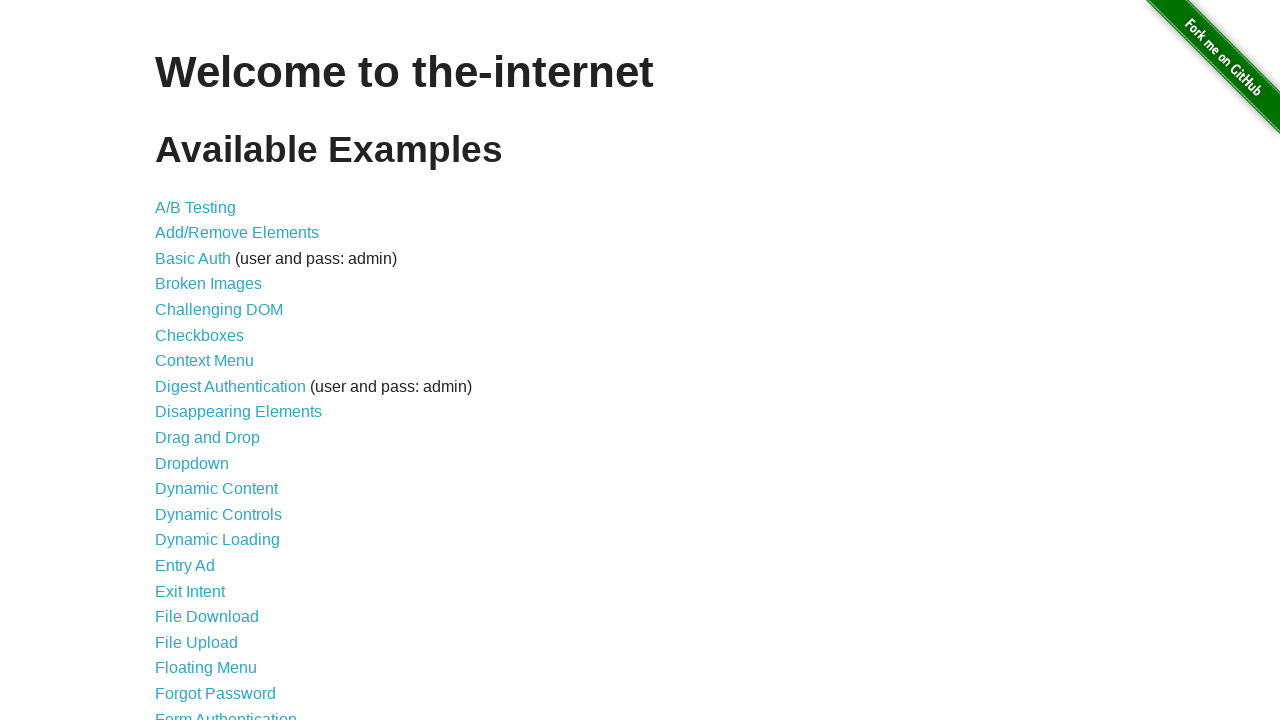

Clicked on Dynamic Content link at (216, 489) on xpath=//a[text()='Dynamic Content']
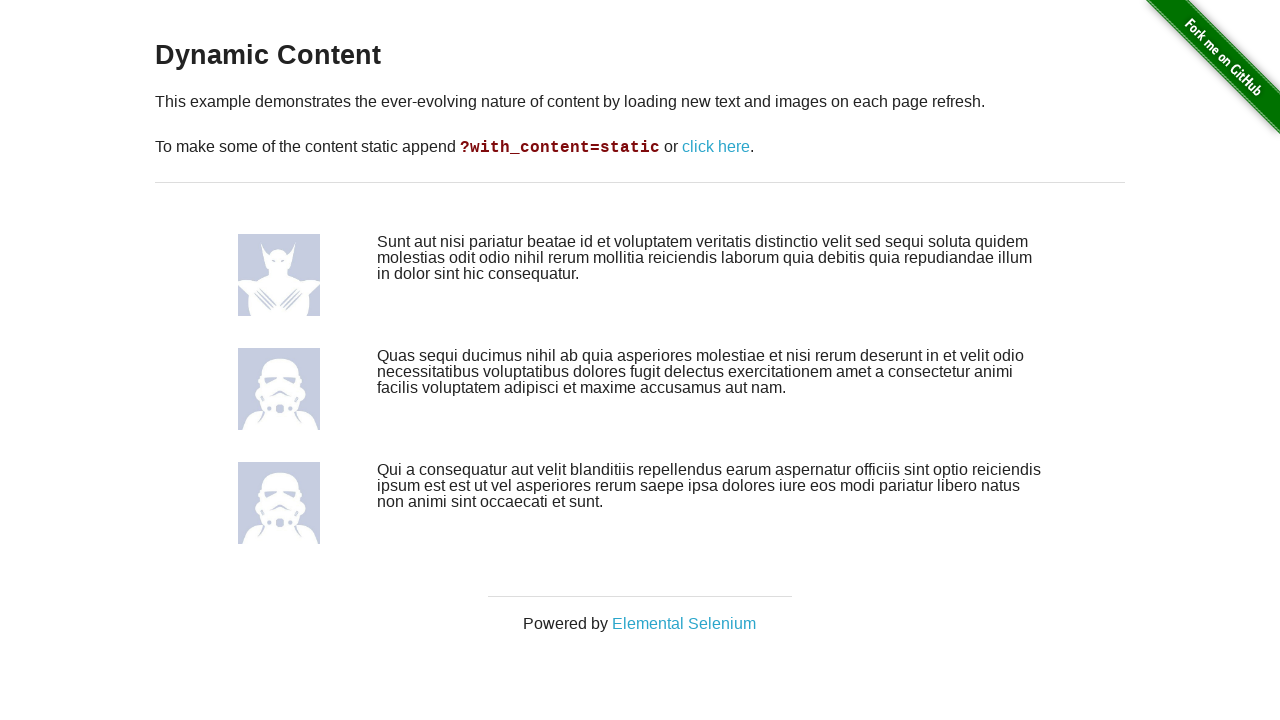

Clicked 'click here' link to refresh content at (716, 147) on xpath=//a[text()='click here']
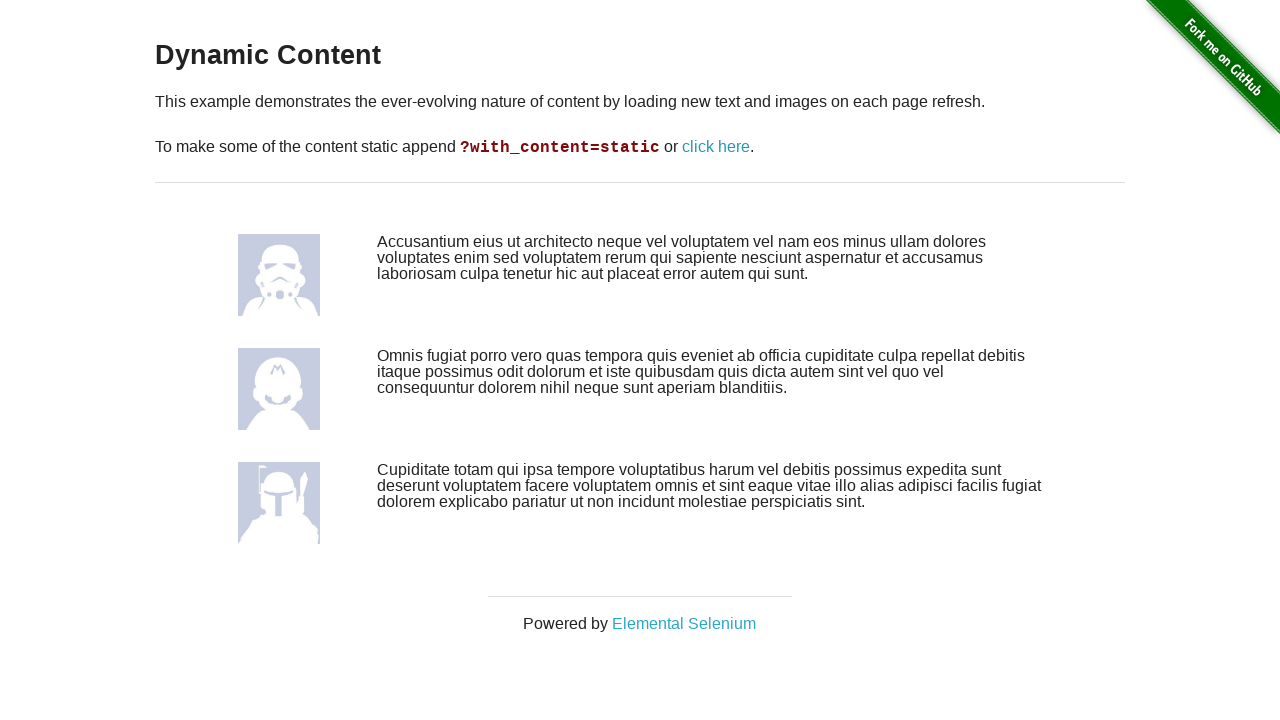

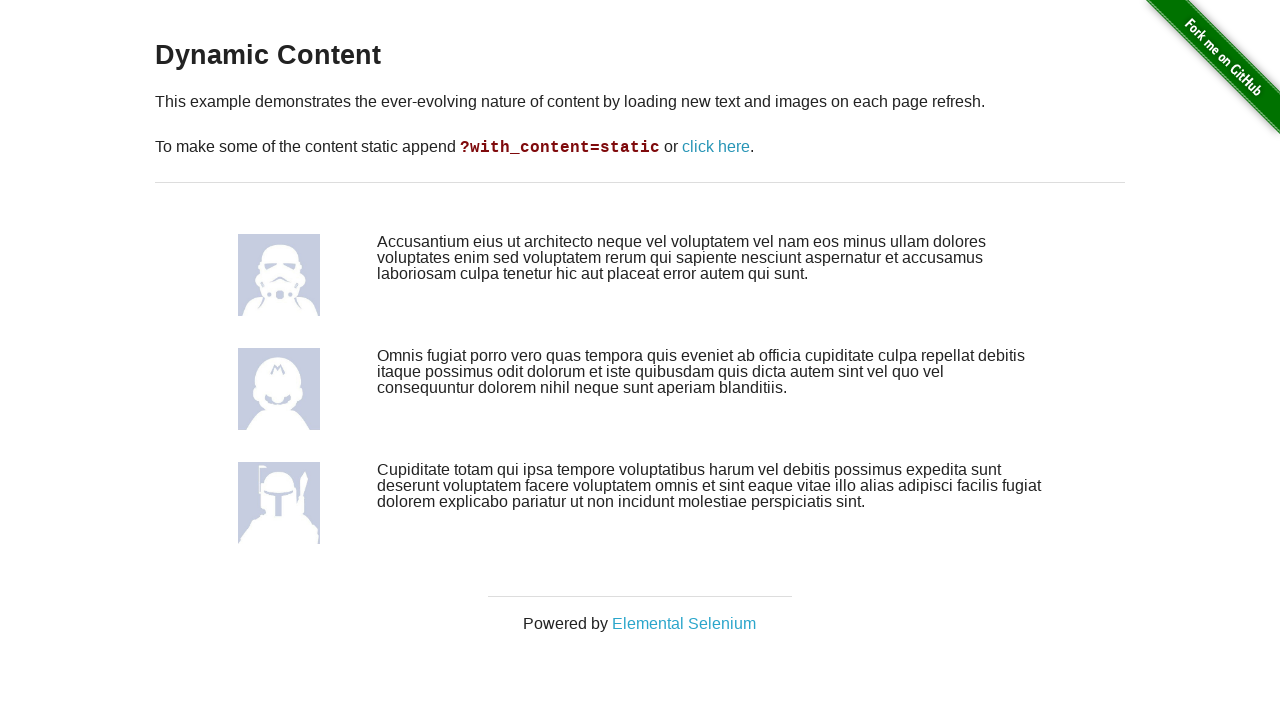